Navigates to an OpenCart category page, clicks on Components link, scrolls down, and fills the search box with "Laptop"

Starting URL: https://naveenautomationlabs.com/opencart/index.php?route=product/category&path=20

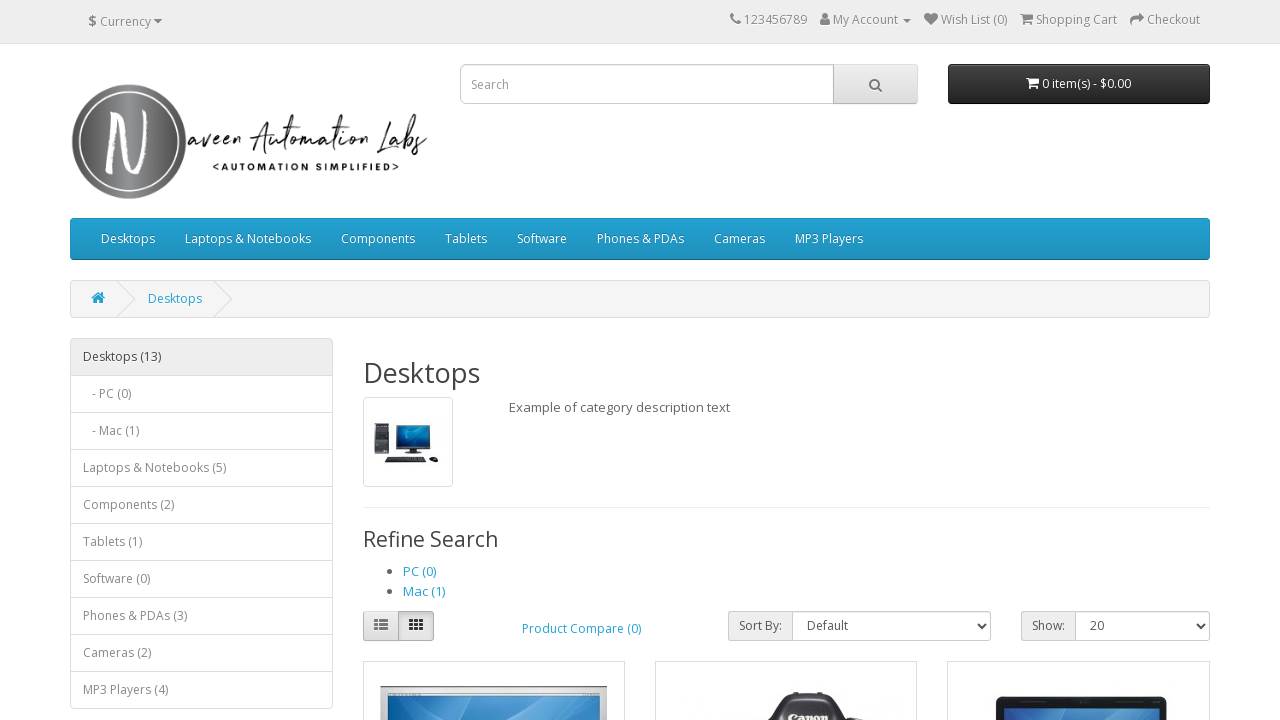

Clicked on Components link in the category sidebar at (201, 505) on xpath=//div[@class='list-group']/a[contains(text(),'Component')]
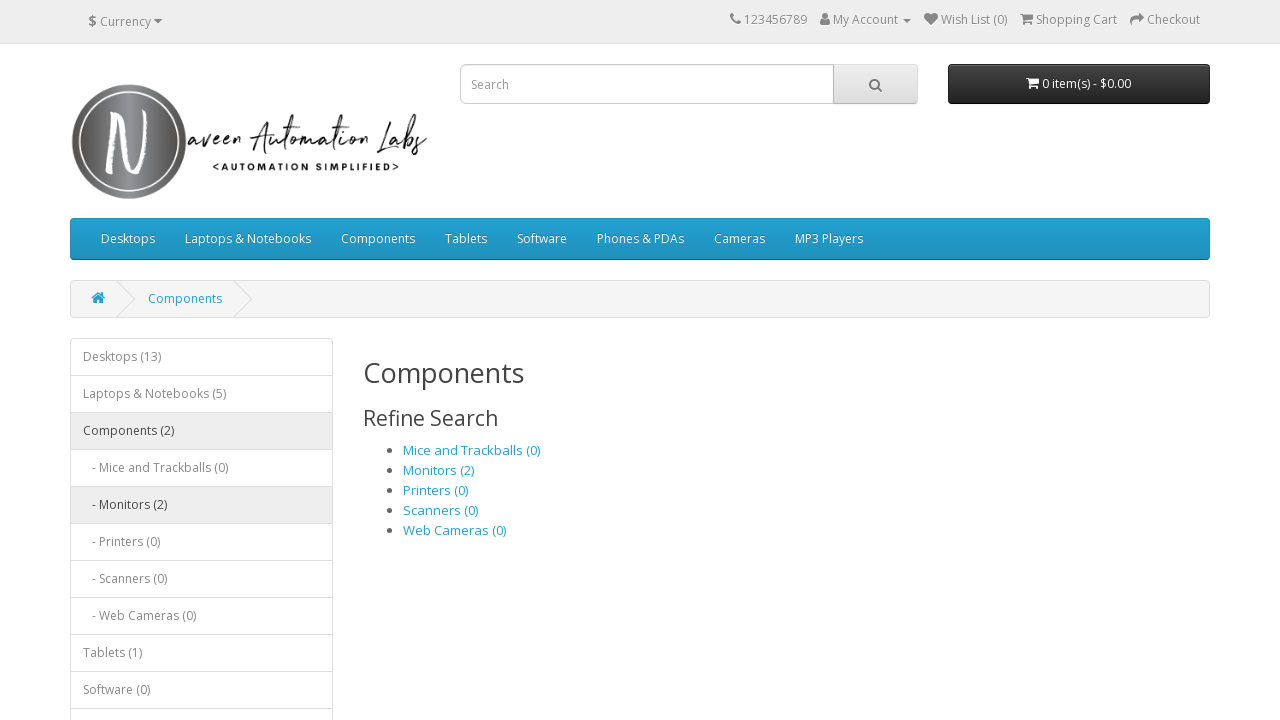

Scrolled down the page by 1000 pixels
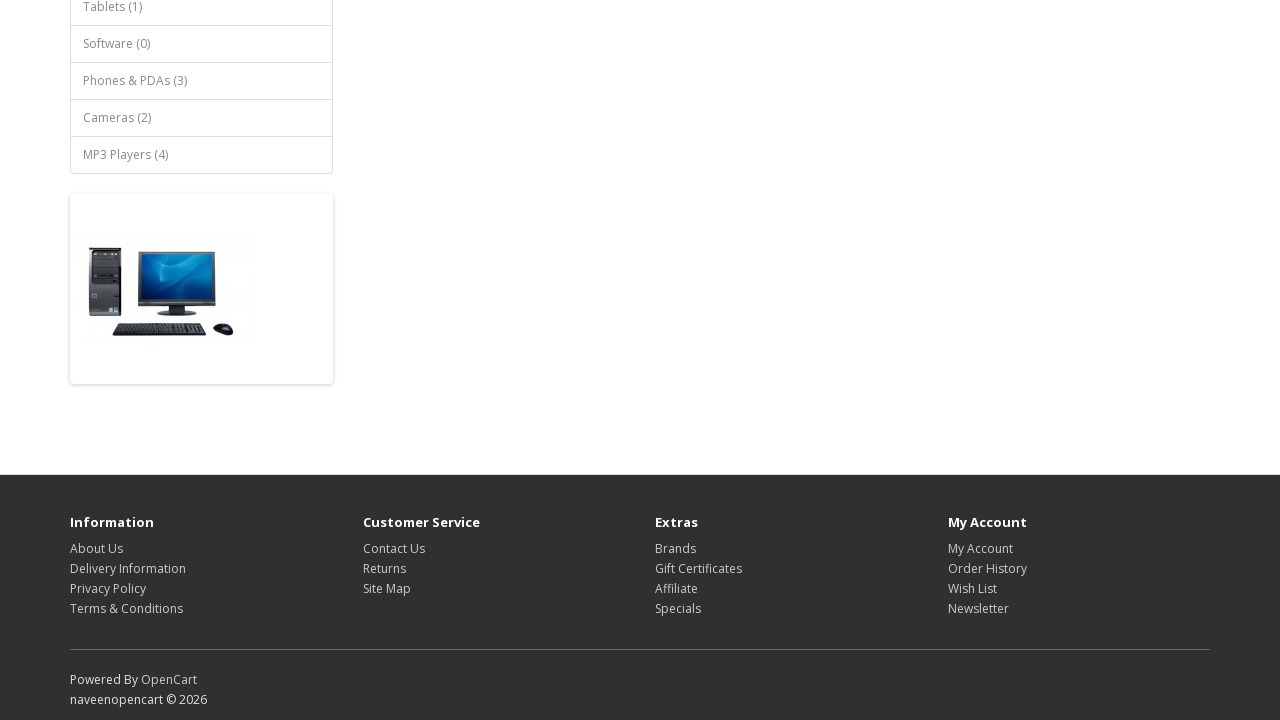

Filled search box with 'Laptop' on //div[@id='search']/input
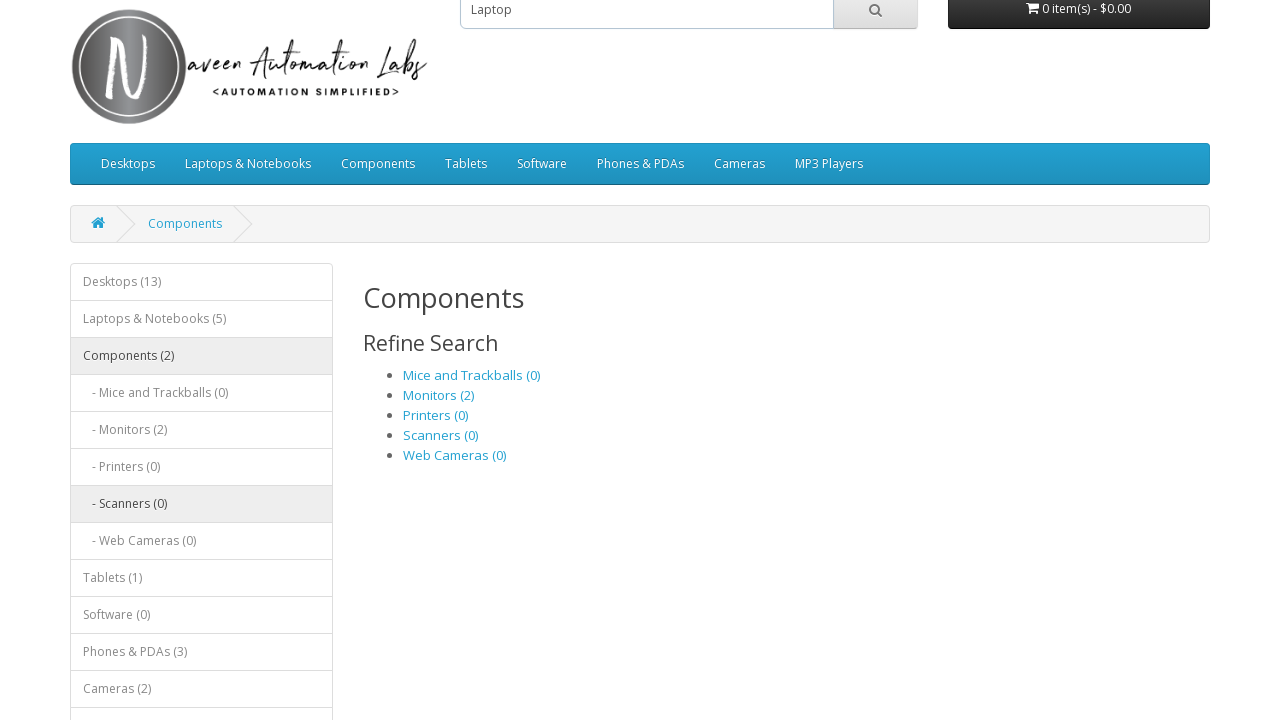

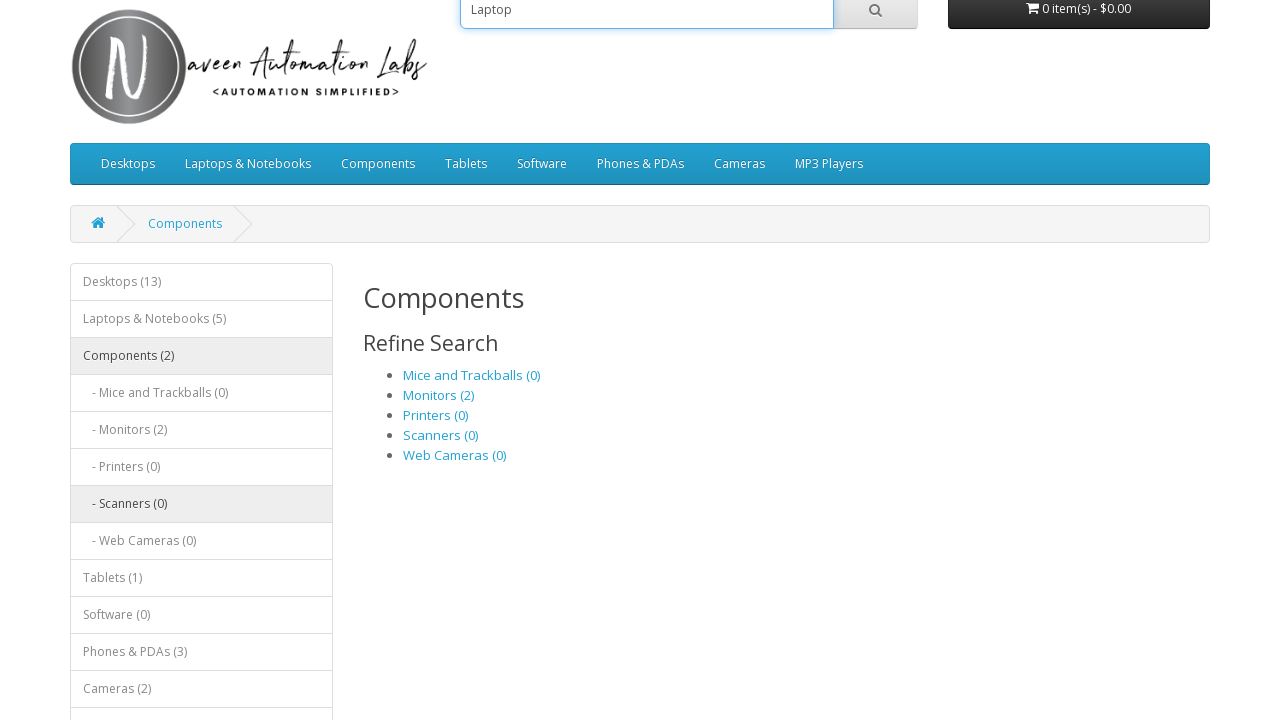